Tests the subscription feature on the cart page by navigating to the cart and submitting an email subscription

Starting URL: https://automationexercise.com/

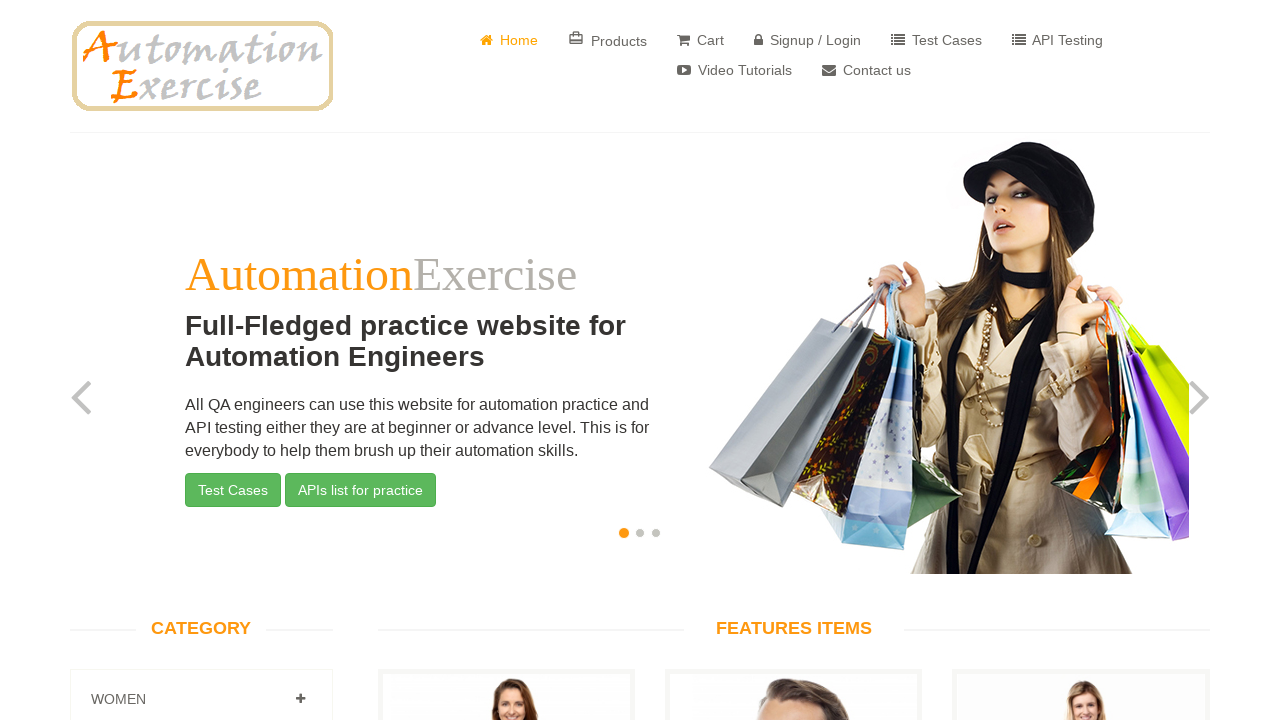

Clicked cart link in header navigation at (700, 40) on xpath=//*[@id="header"]/div/div/div/div[2]/div/ul/li[3]/a
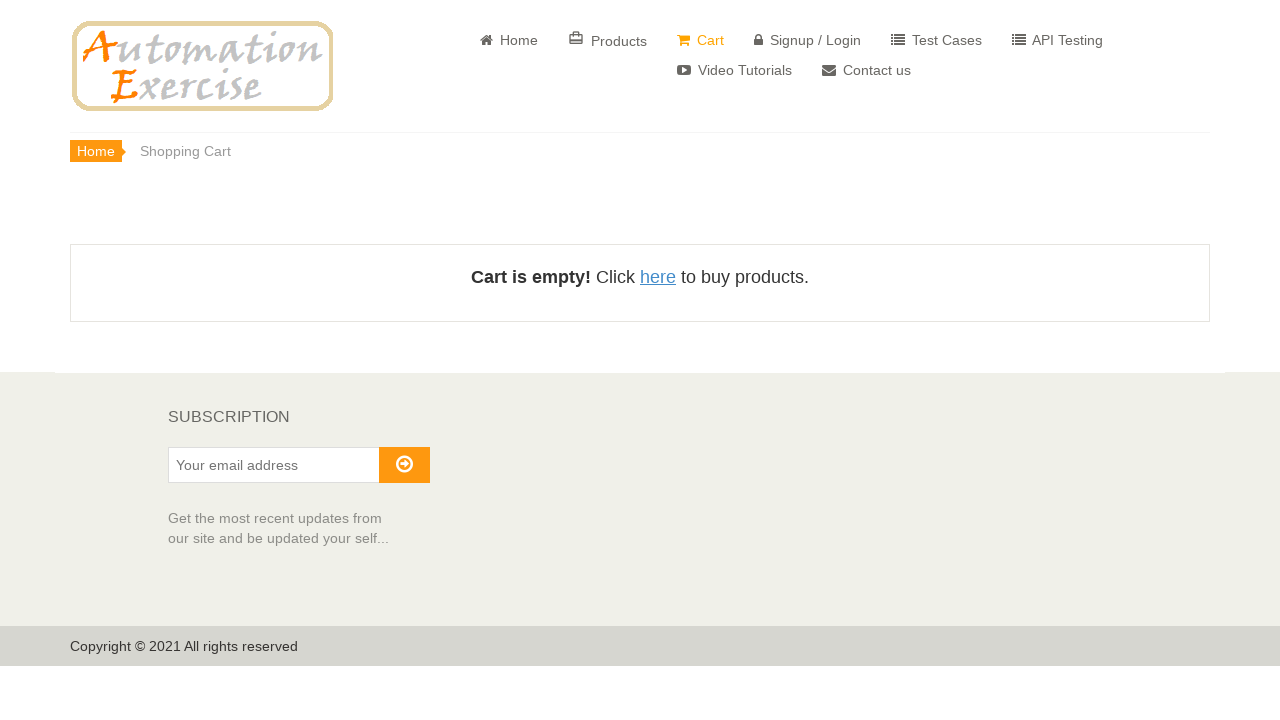

Subscription email field loaded on cart page
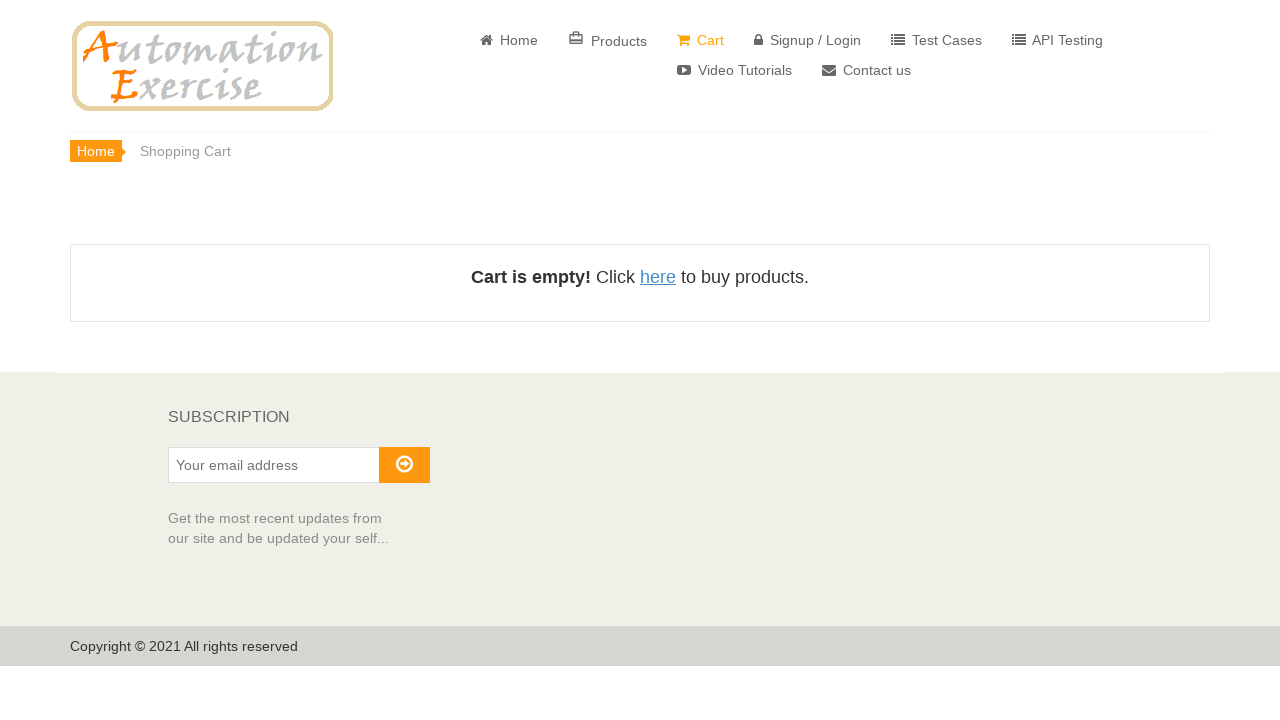

Clicked subscription email input field at (274, 465) on #susbscribe_email
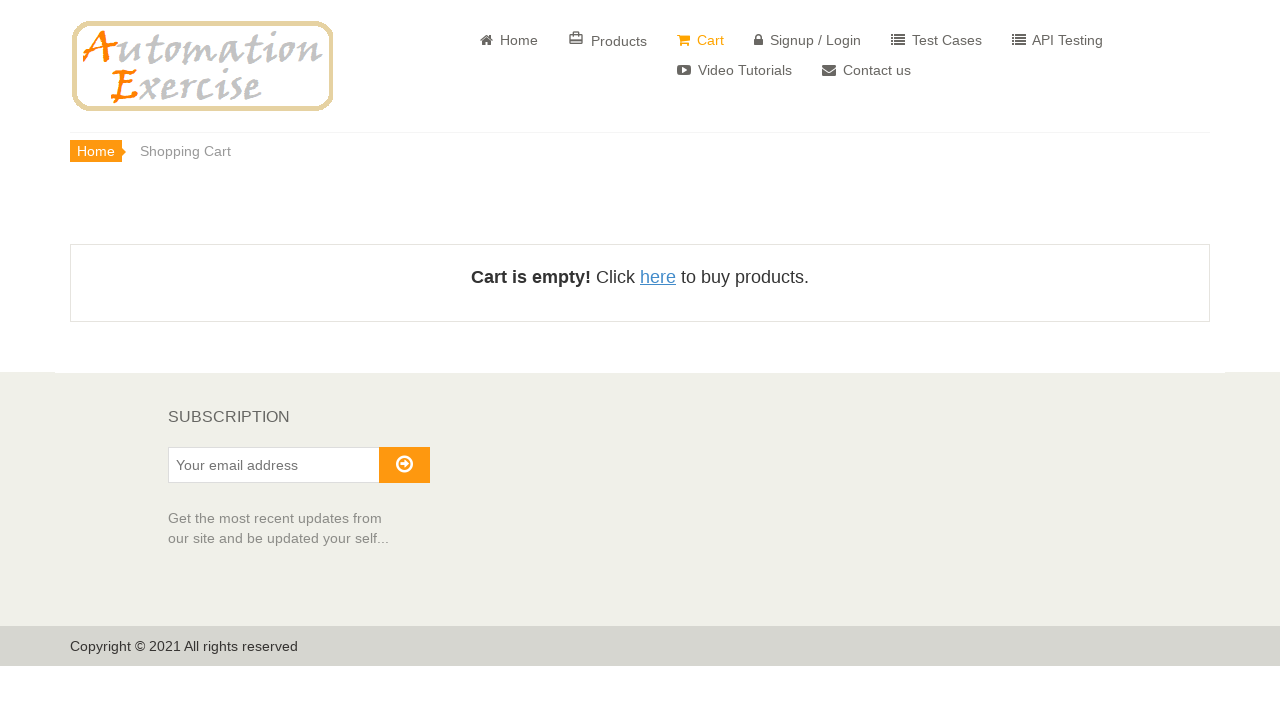

Entered email 'testuser347@gmail.com' in subscription field on #susbscribe_email
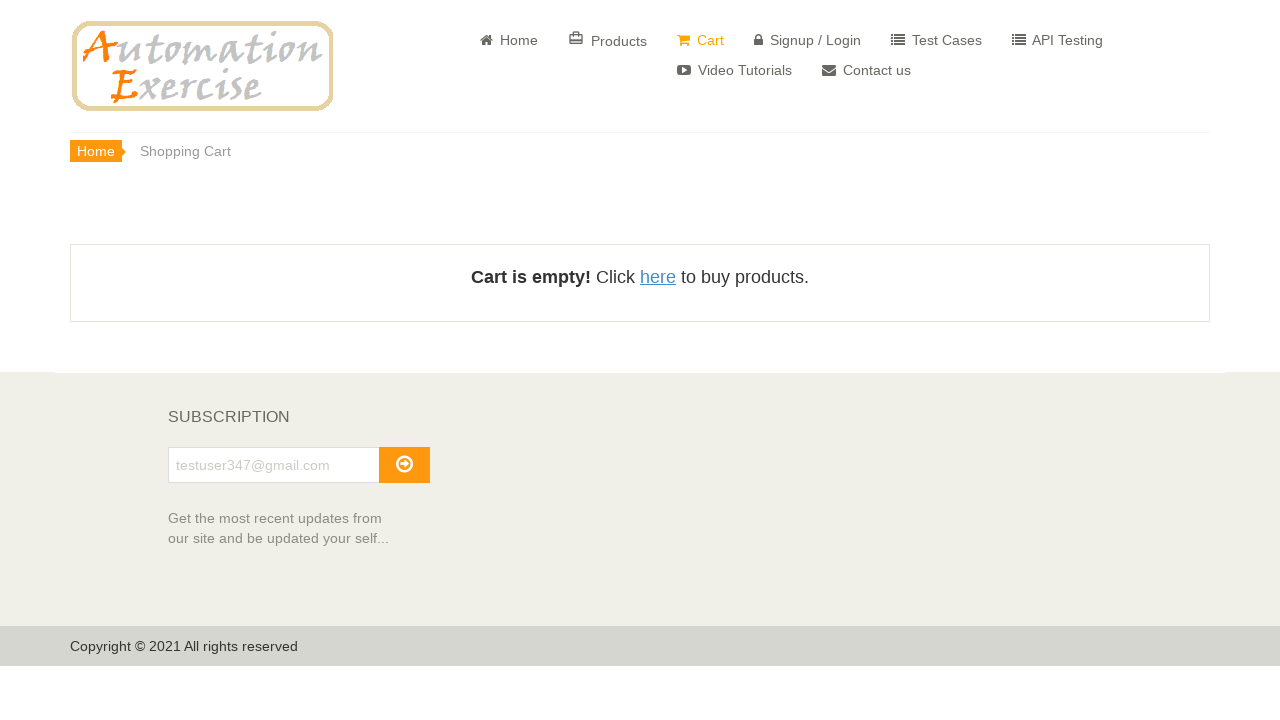

Clicked subscribe button to submit email subscription at (404, 464) on xpath=//*[@id="subscribe"]/i
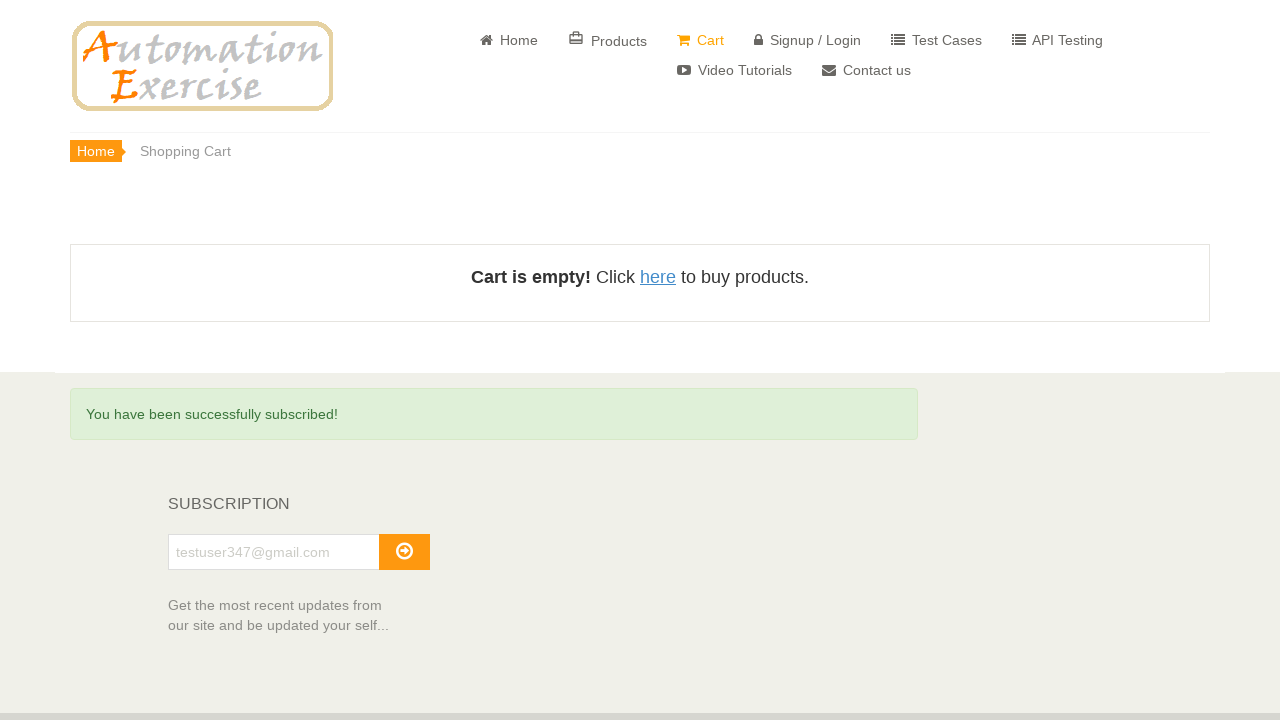

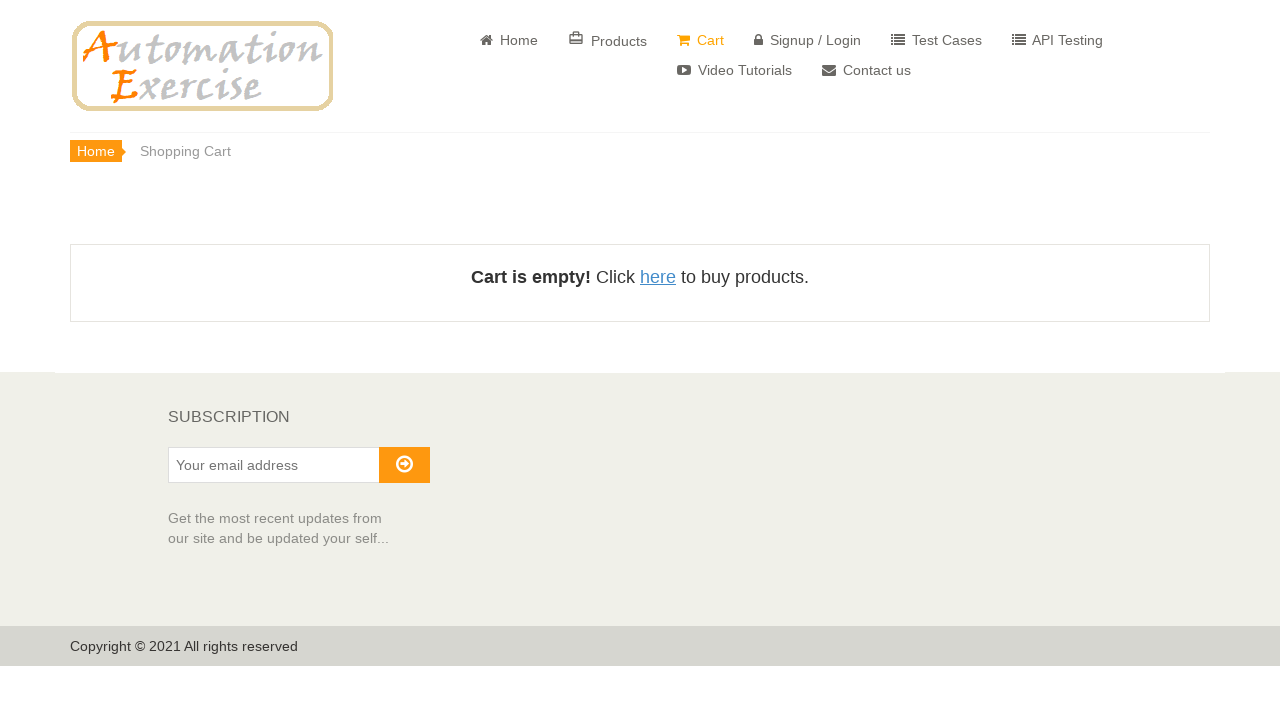